Tests right-click functionality on a button and verifies the right-click message appears

Starting URL: https://demoqa.com/buttons

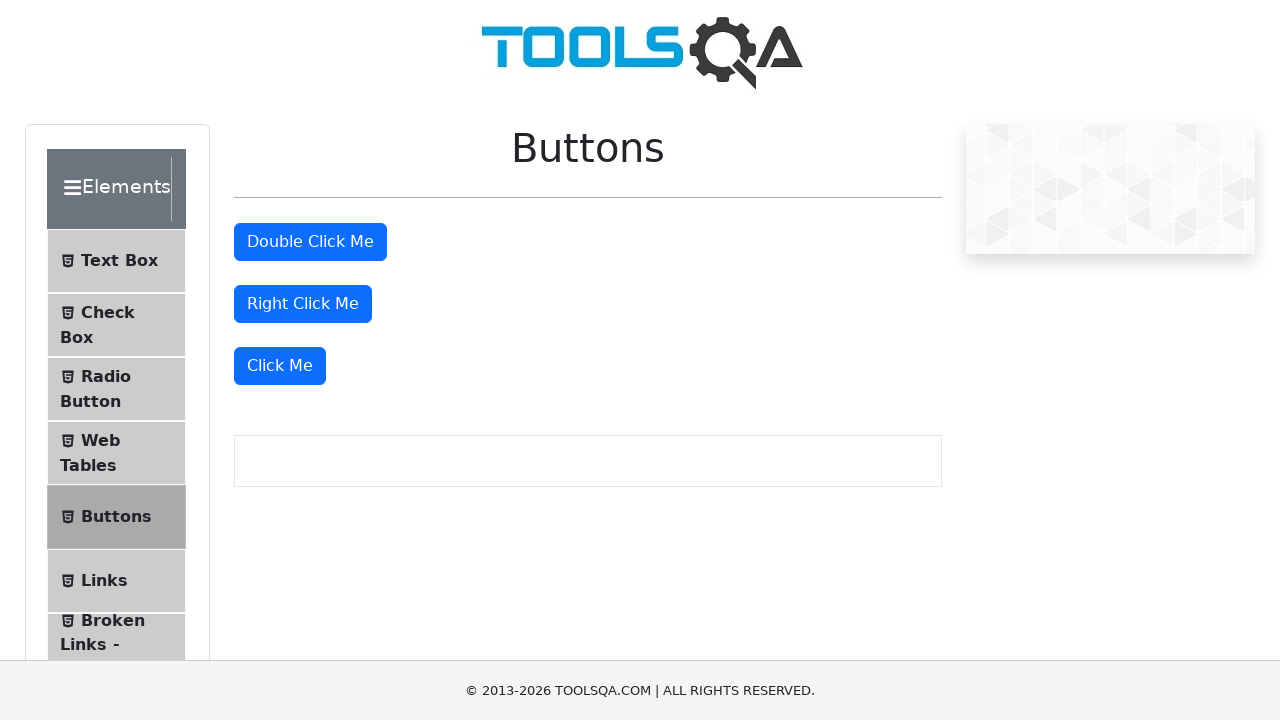

Navigated to https://demoqa.com/buttons
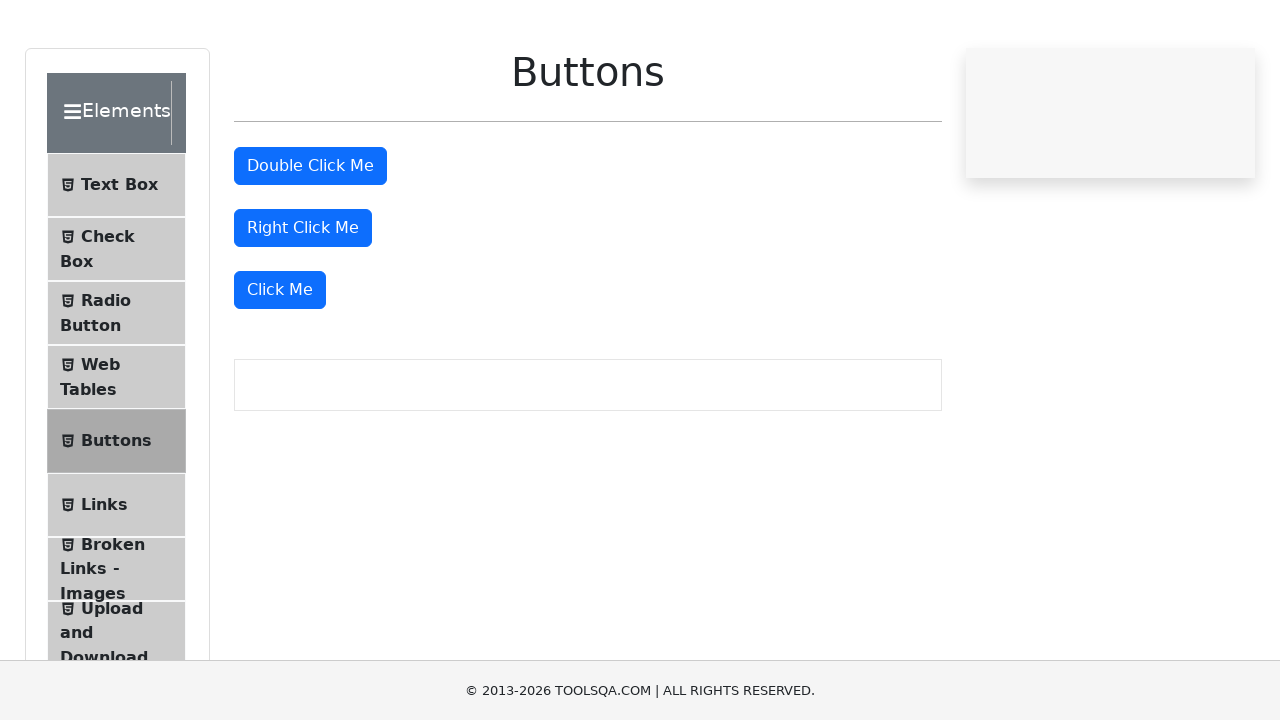

Right-clicked the right click button at (303, 304) on #rightClickBtn
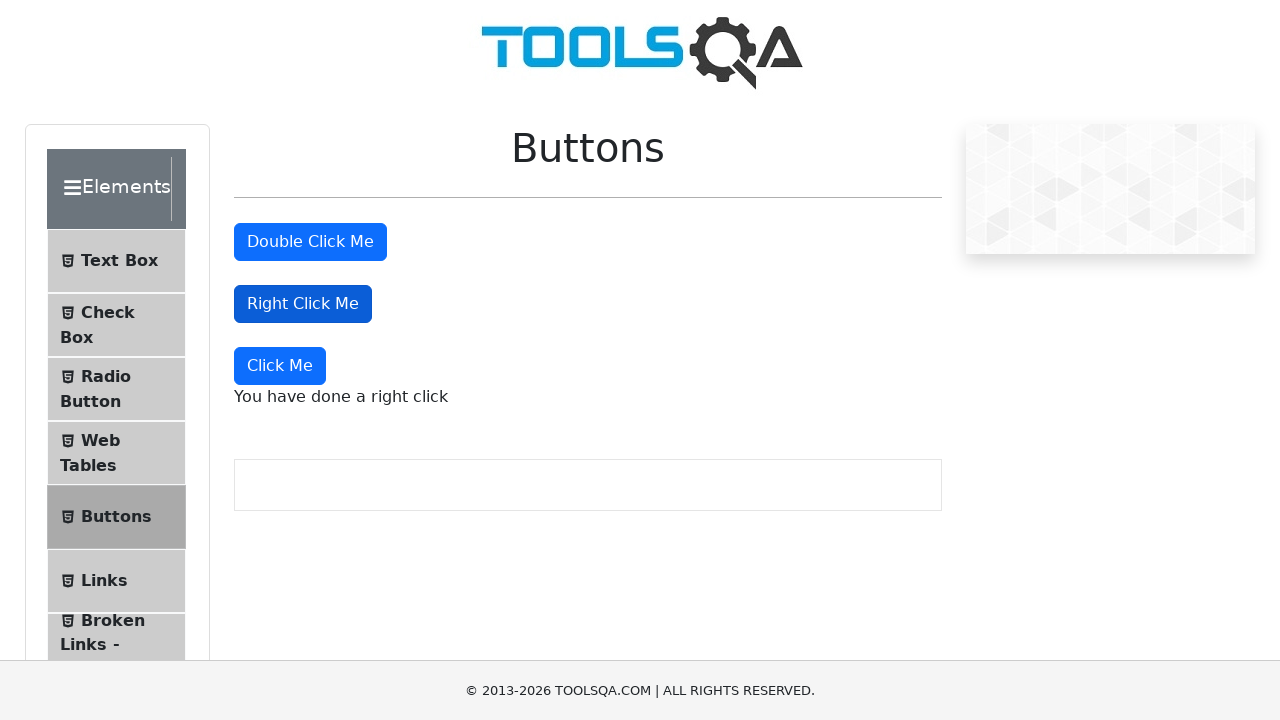

Right-click message appeared
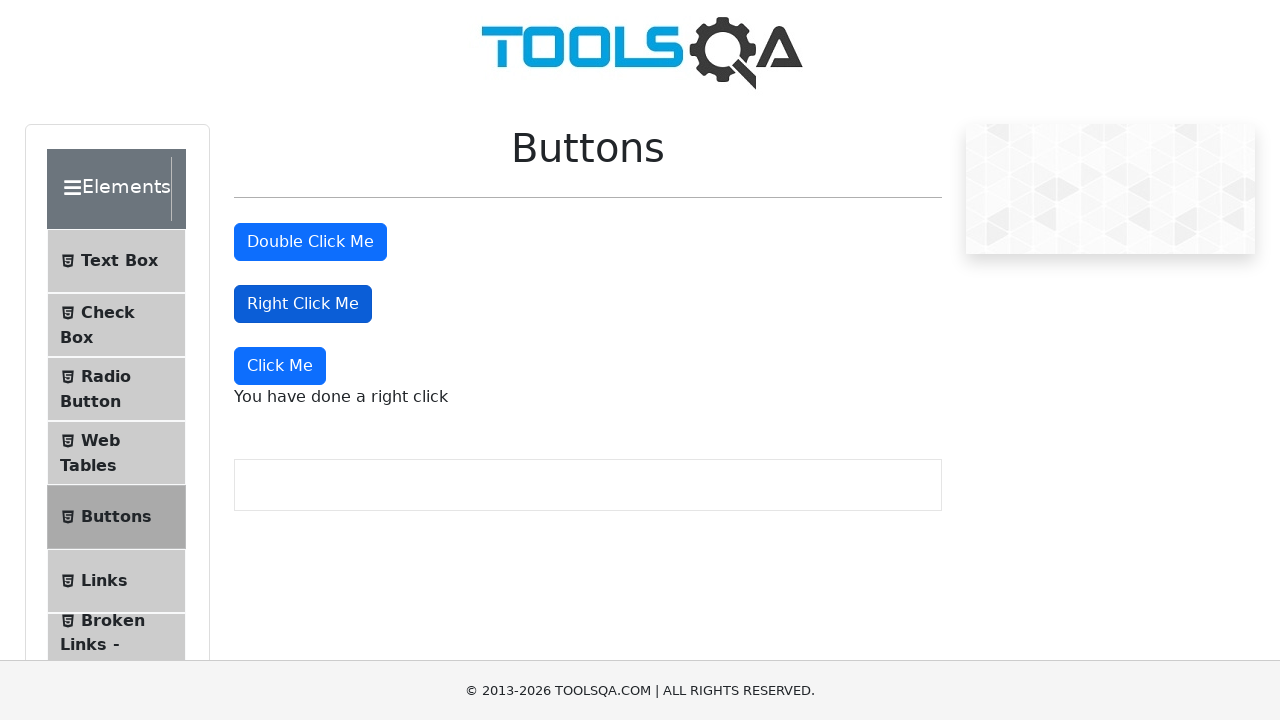

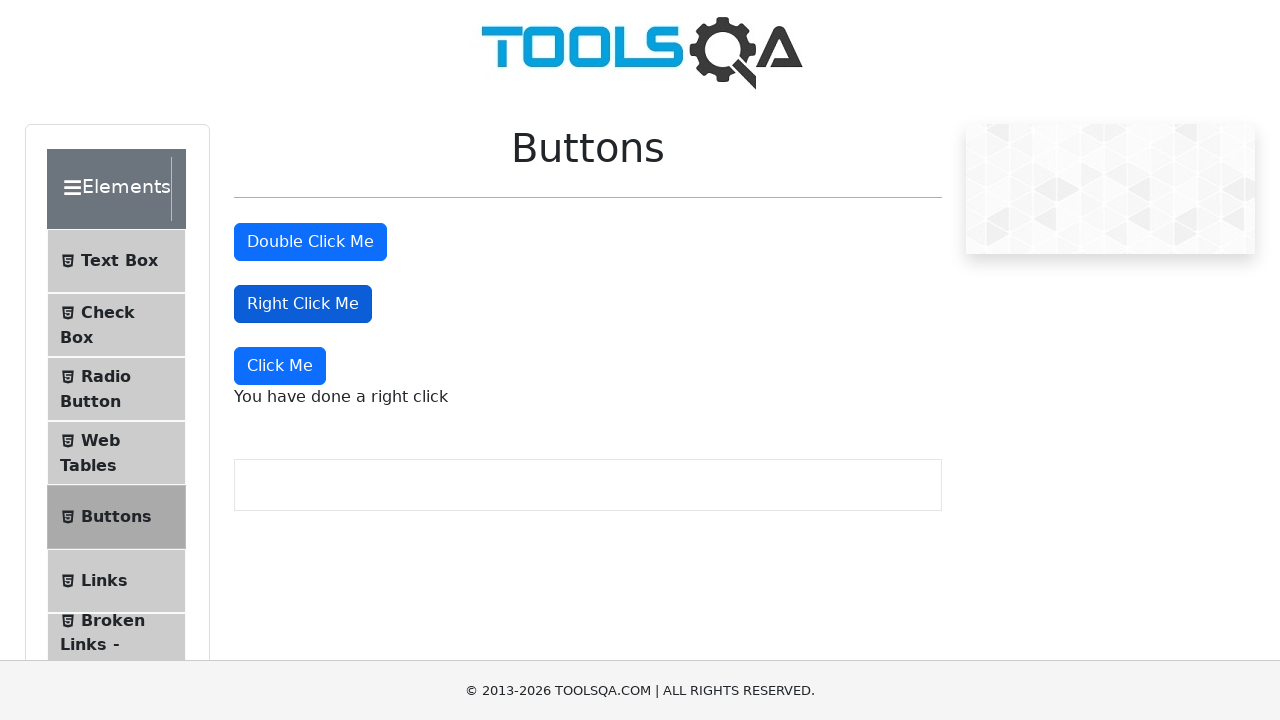